Tests dropdown menu functionality by selecting an option by index and iterating through all available options

Starting URL: https://www.automationtesting.co.uk/dropdown.html

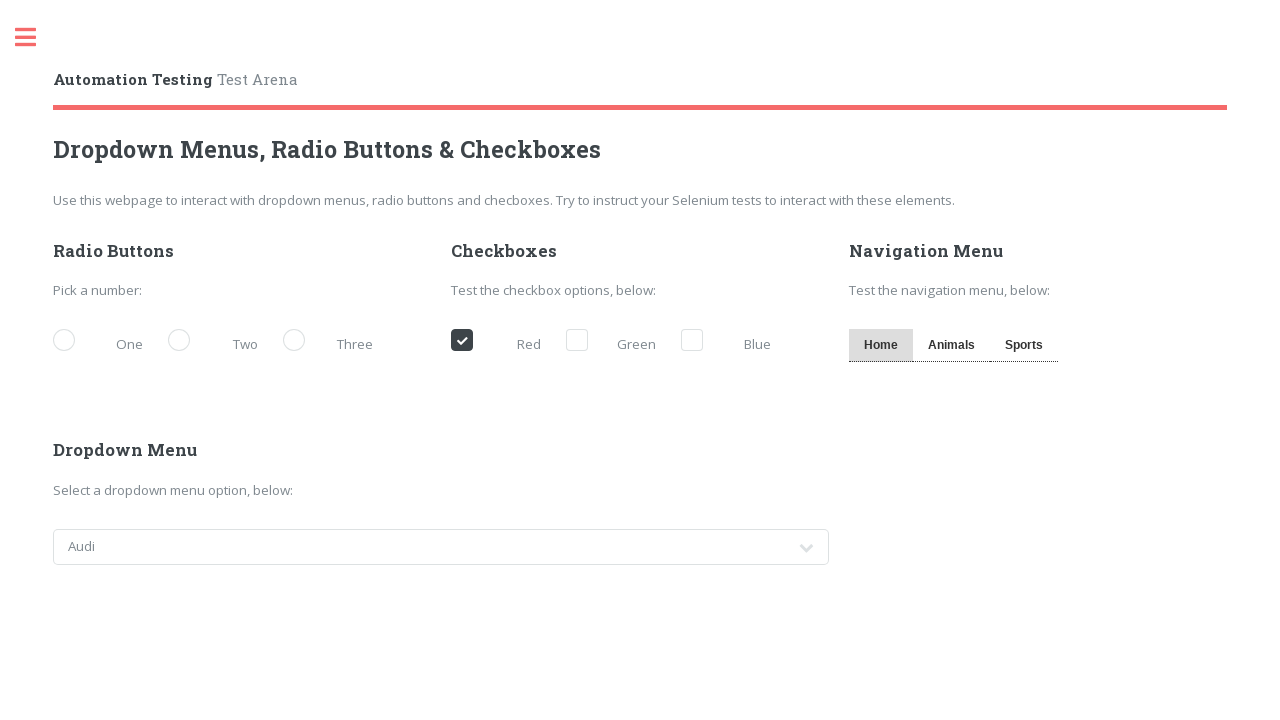

Located dropdown element with ID 'cars'
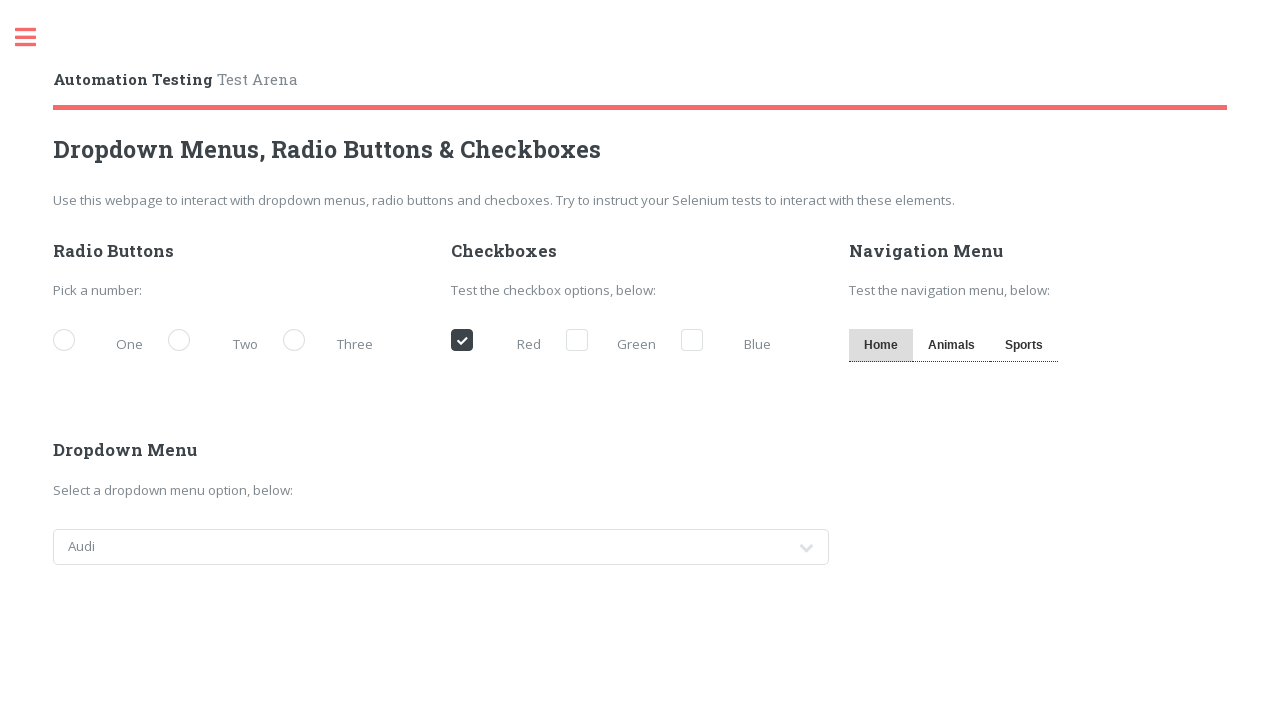

Retrieved all dropdown options
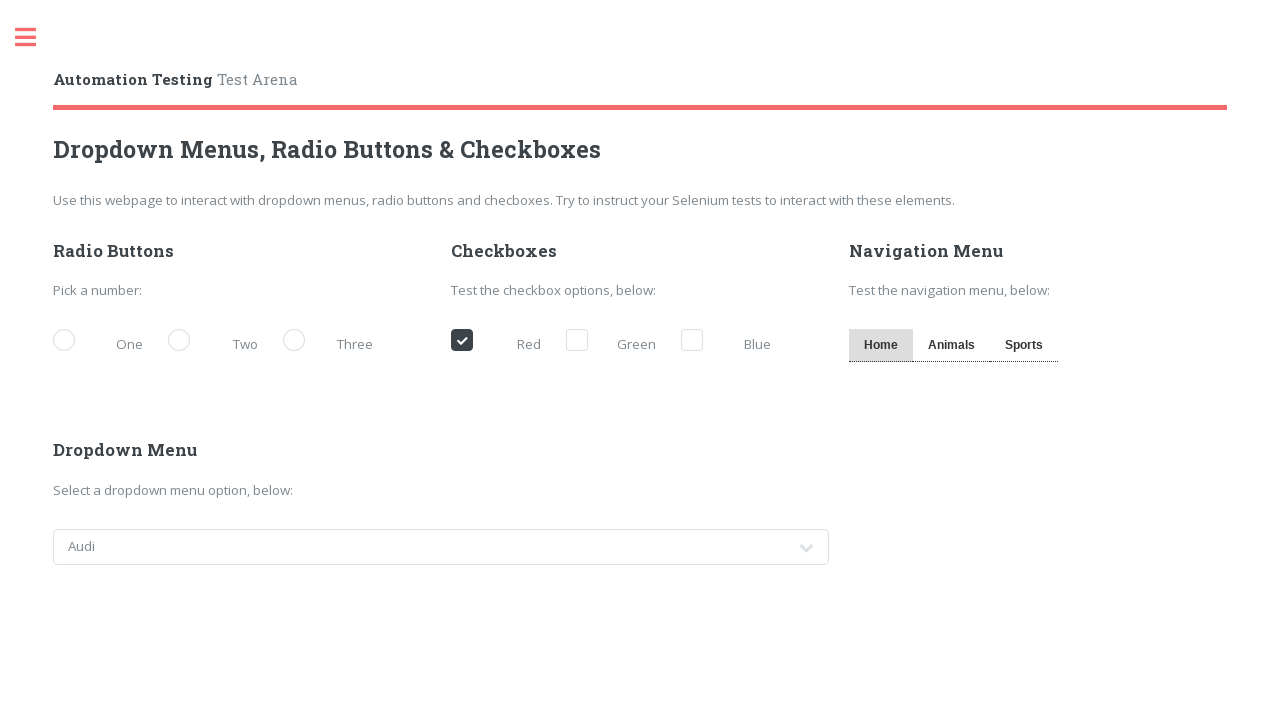

Verified dropdown contains 8 car options
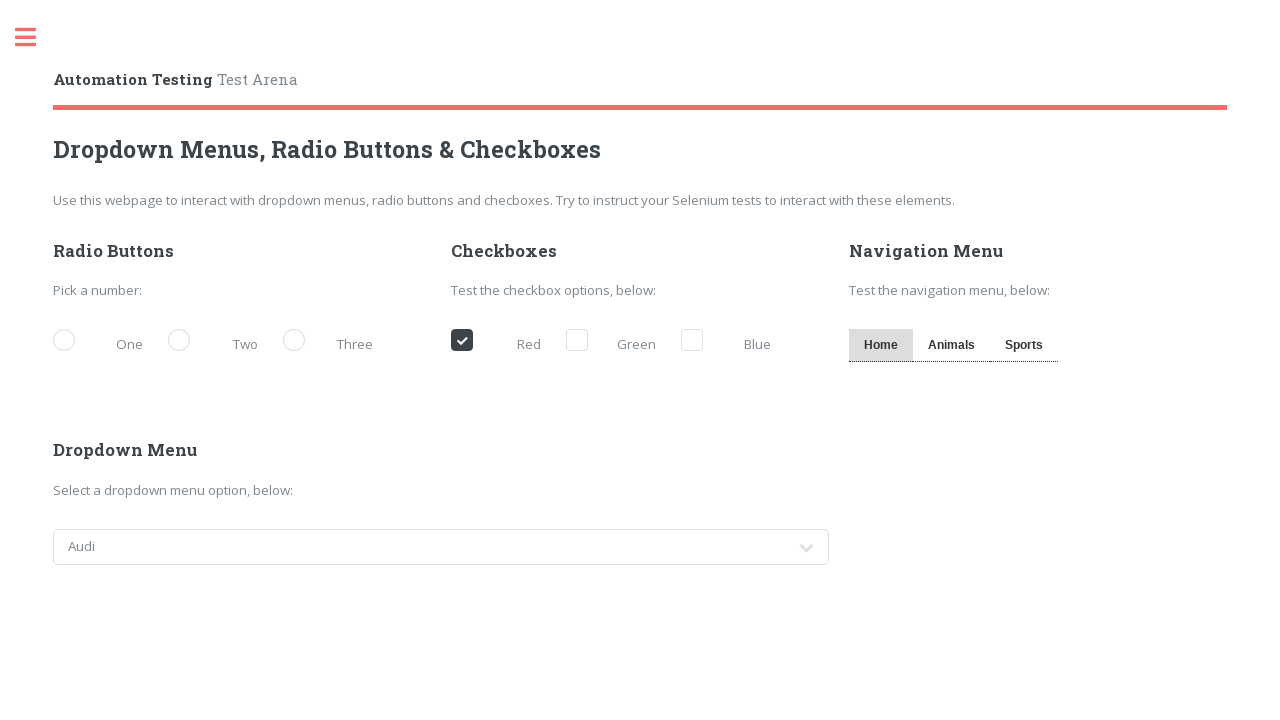

Selected 4th option in dropdown by index 3 on select#cars
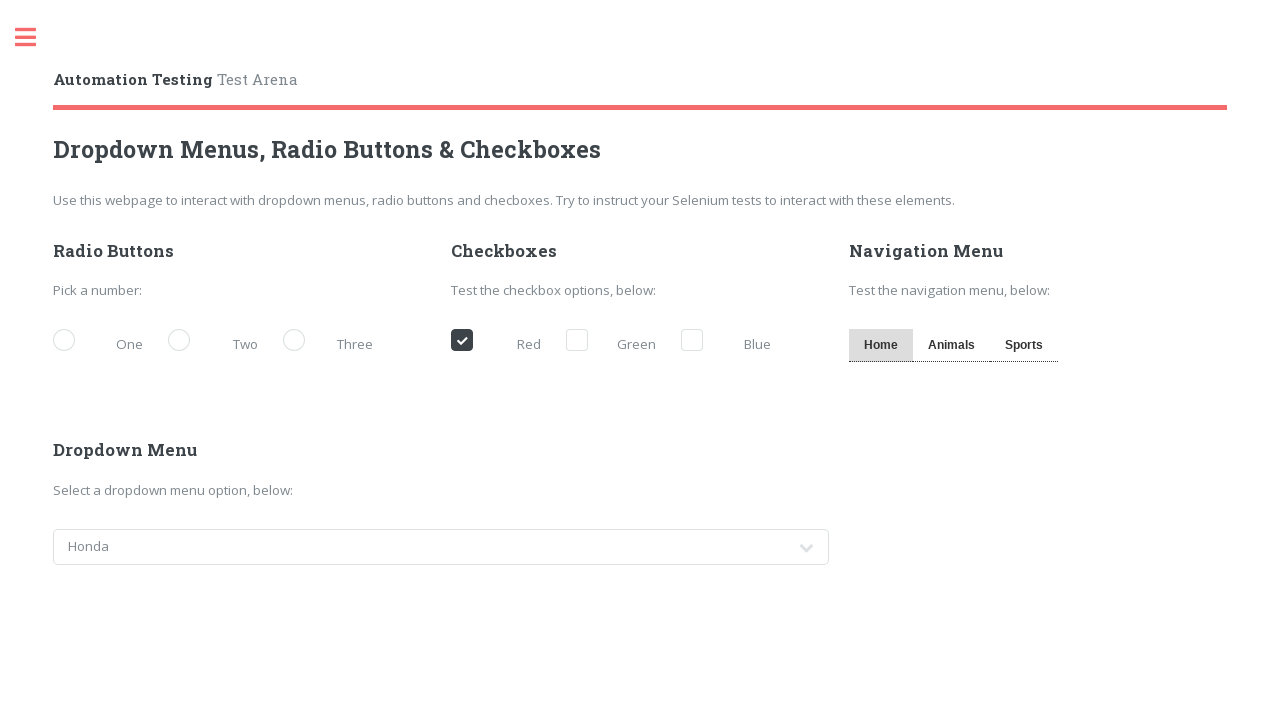

Iterated through all dropdown options and printed their text content
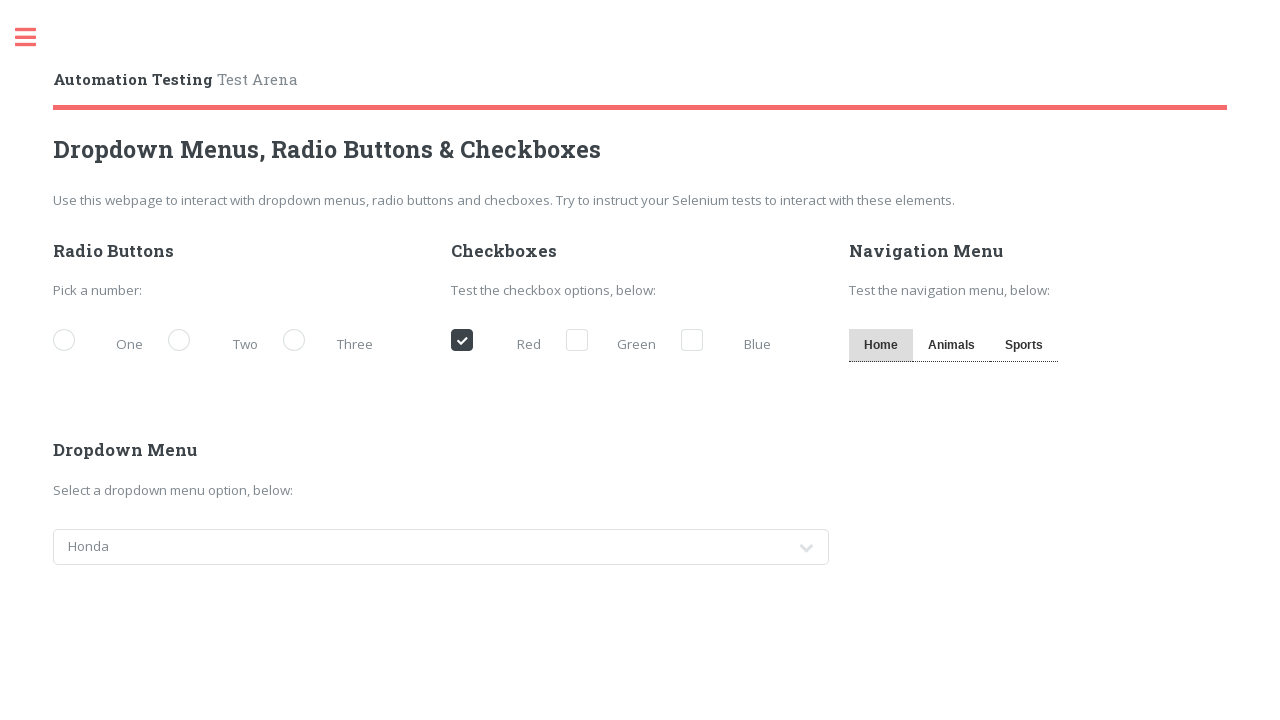

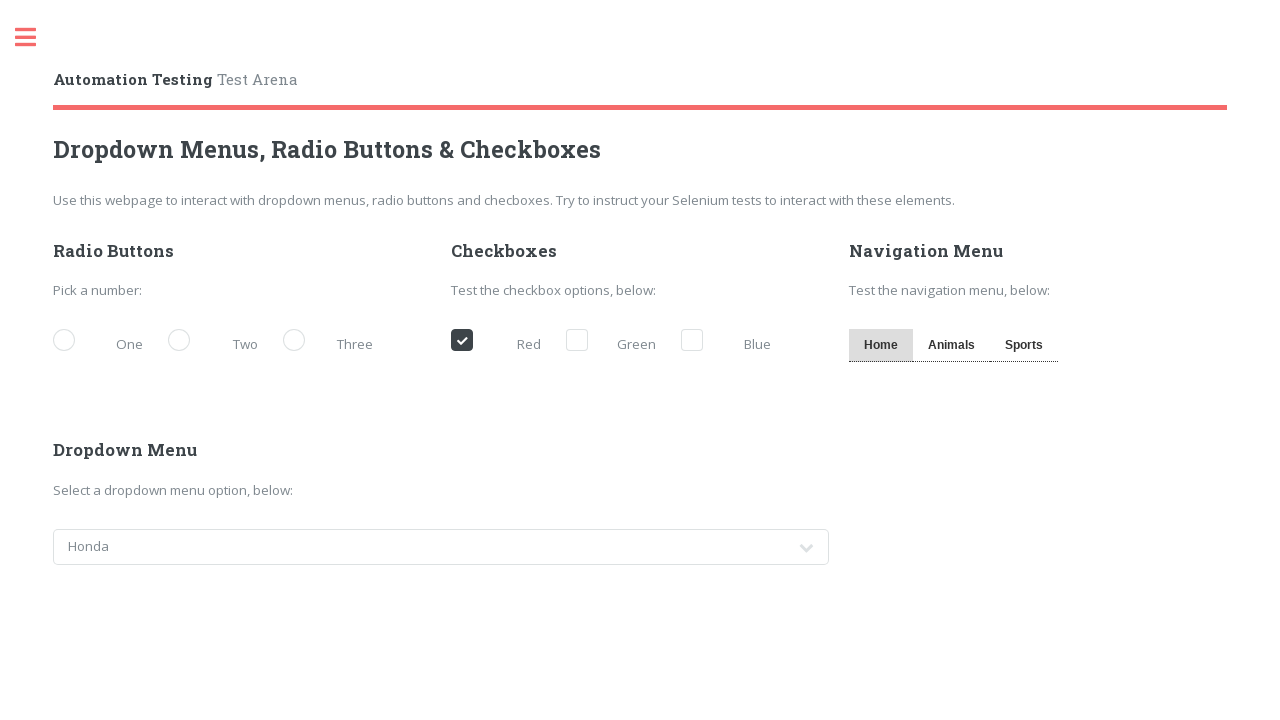